Tests dependent dropdown functionality by selecting a country from the first dropdown and then selecting a corresponding state from the second dropdown

Starting URL: https://phppot.com/demo/jquery-dependent-dropdown-list-countries-and-states/

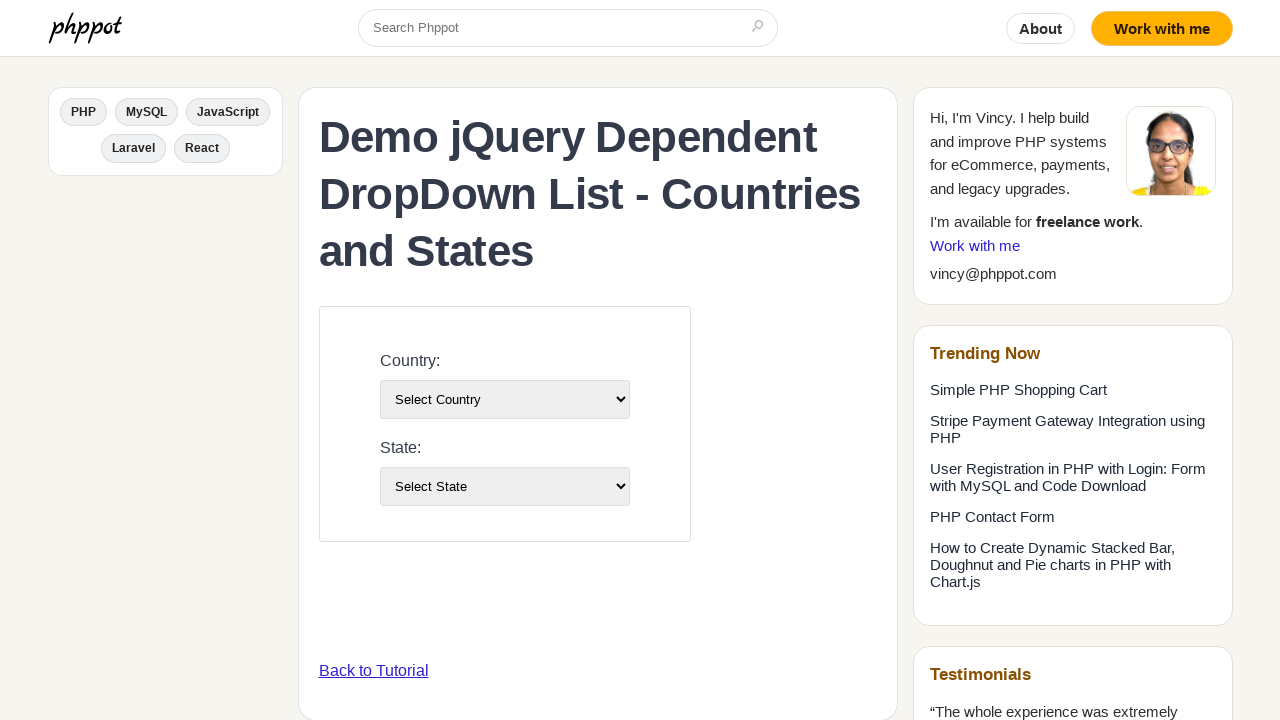

Selected 'France' from the country dropdown on #country-list
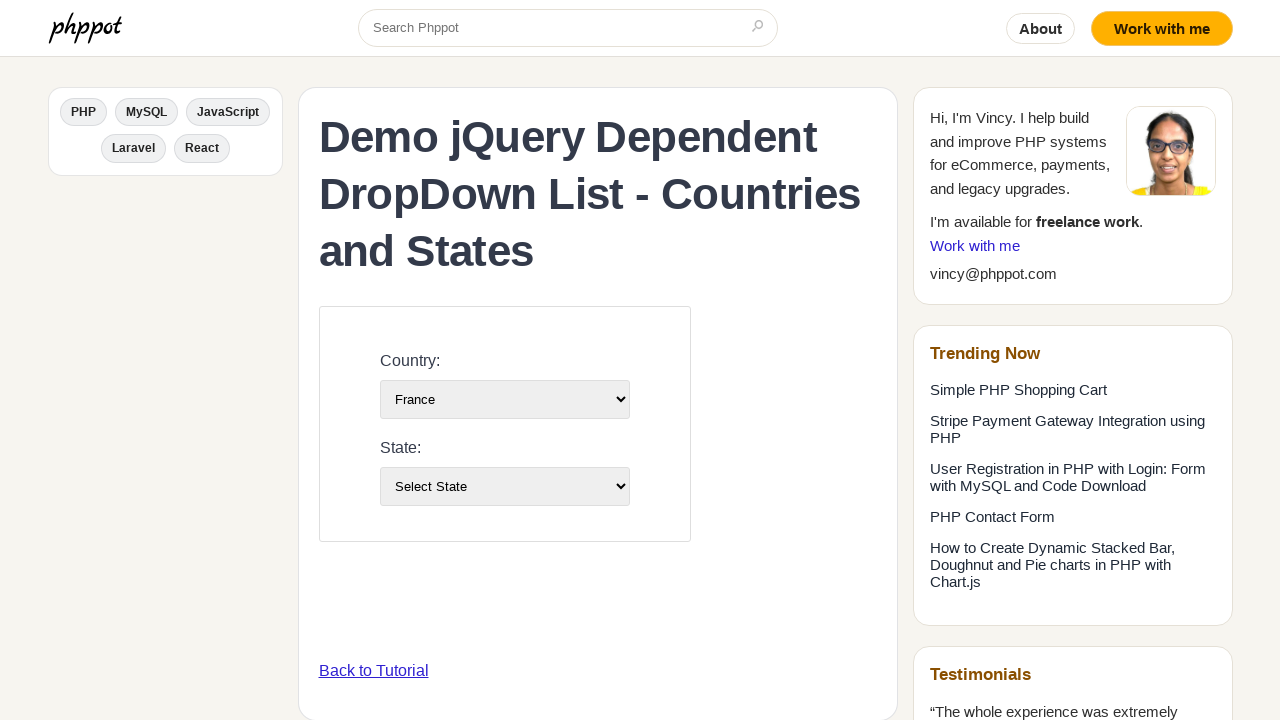

Waited 2 seconds for state dropdown to populate
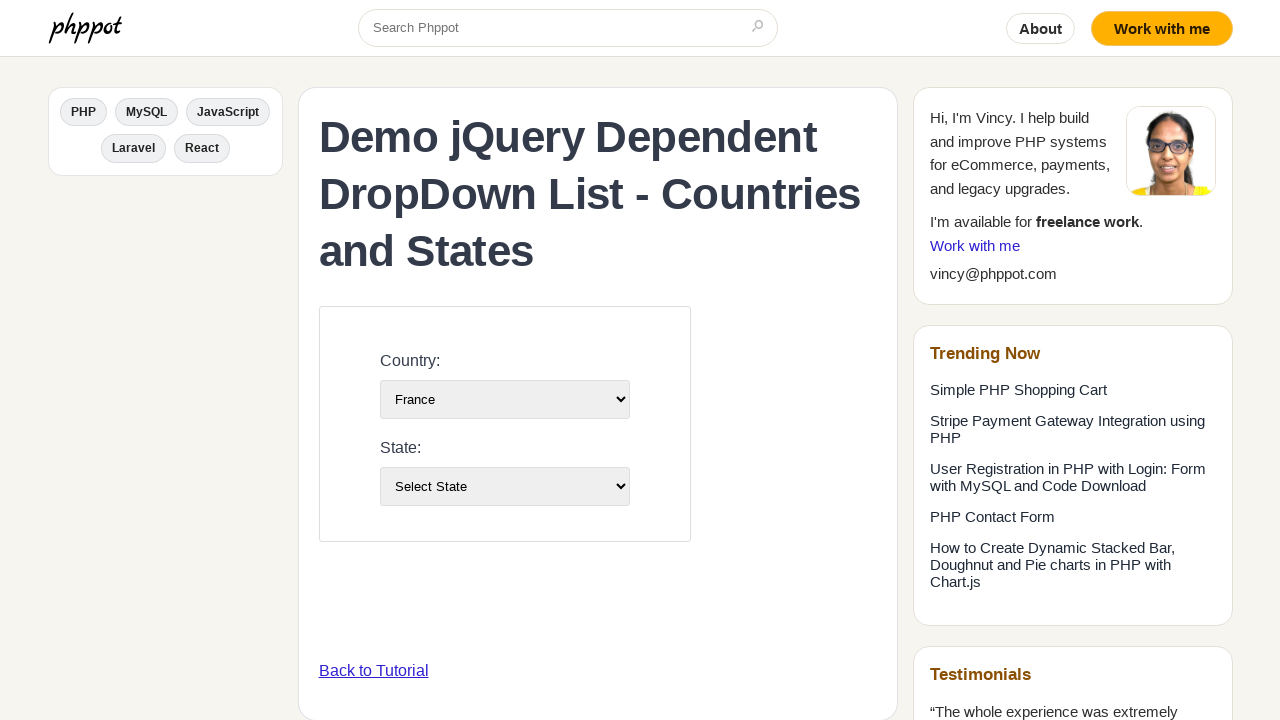

Selected 'Alsace' from the state dropdown on #state-list
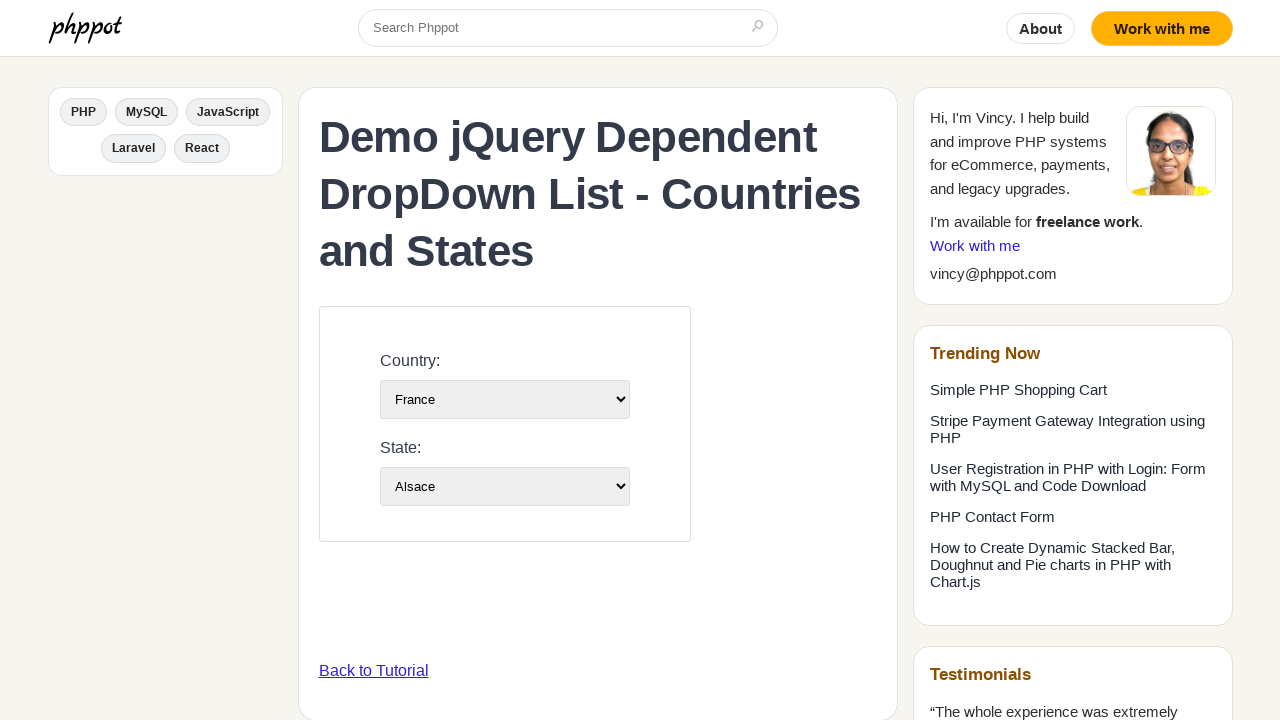

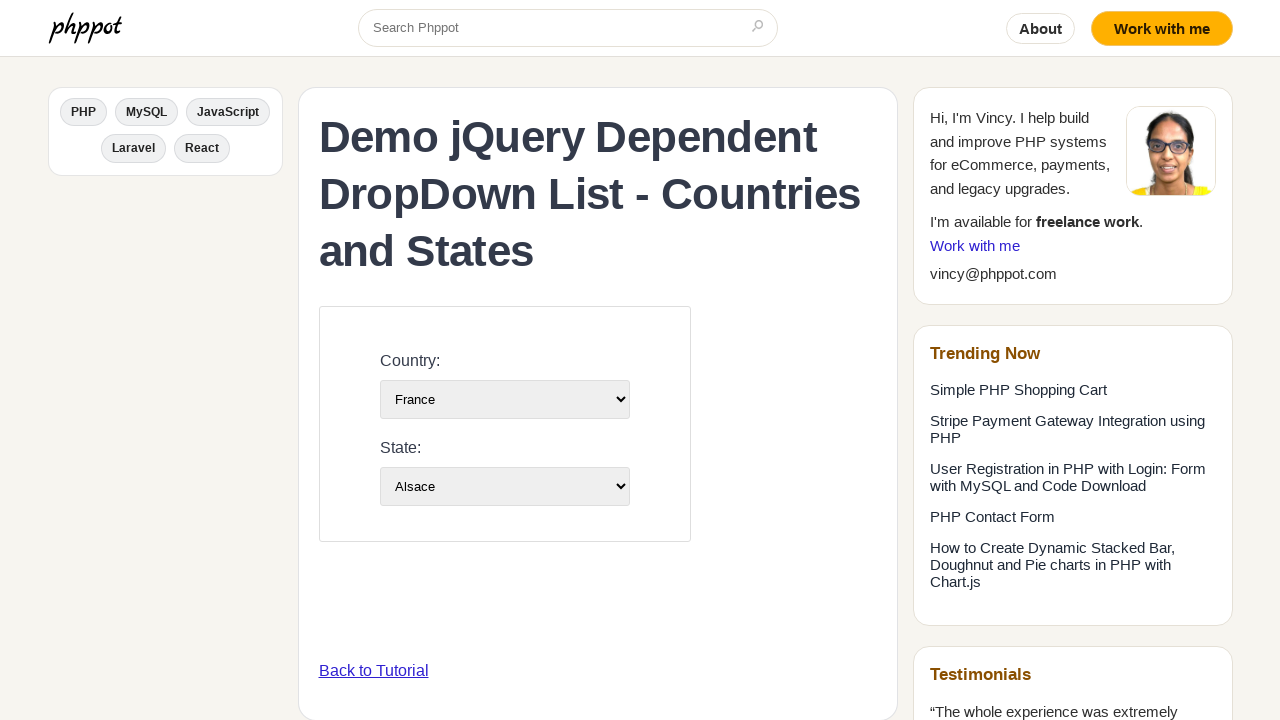